Tests adding a todo item with "Selenium Test" text to the todo application for reporting purposes and verifies it was added successfully.

Starting URL: https://lambdatest.github.io/sample-todo-app/

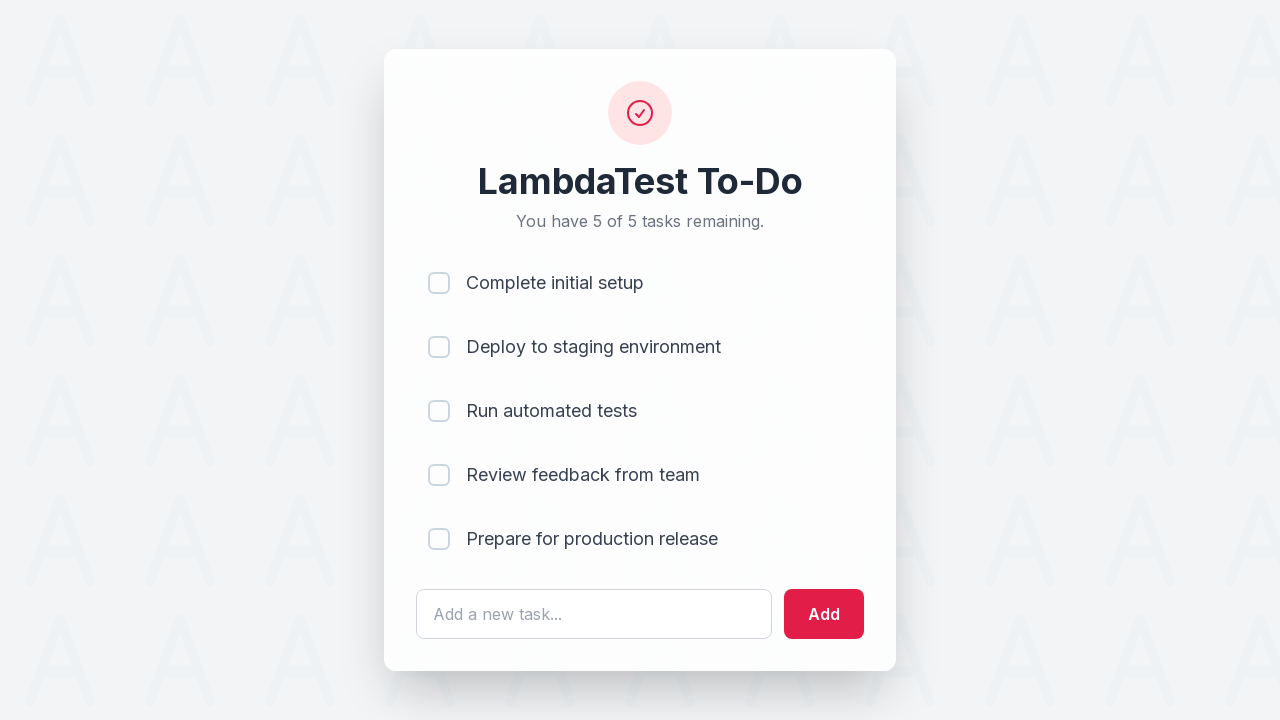

Filled todo input field with 'Selenium Test' on #sampletodotext
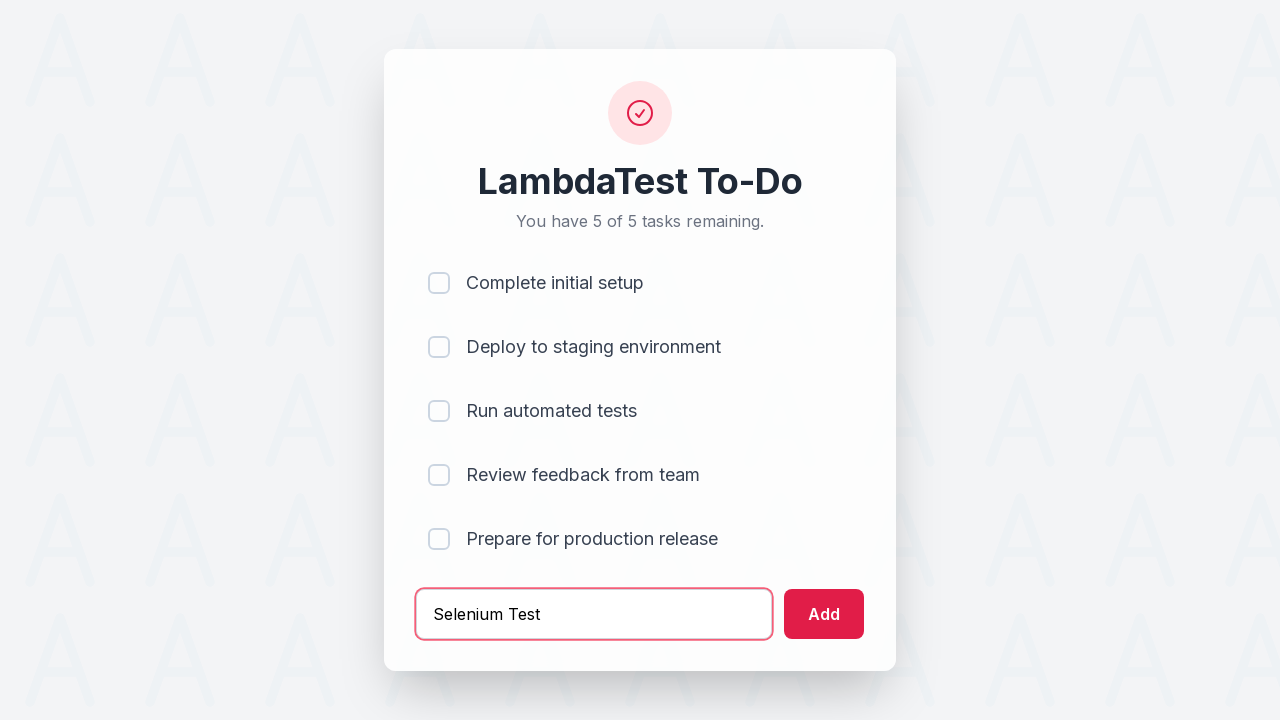

Pressed Enter to add the todo item on #sampletodotext
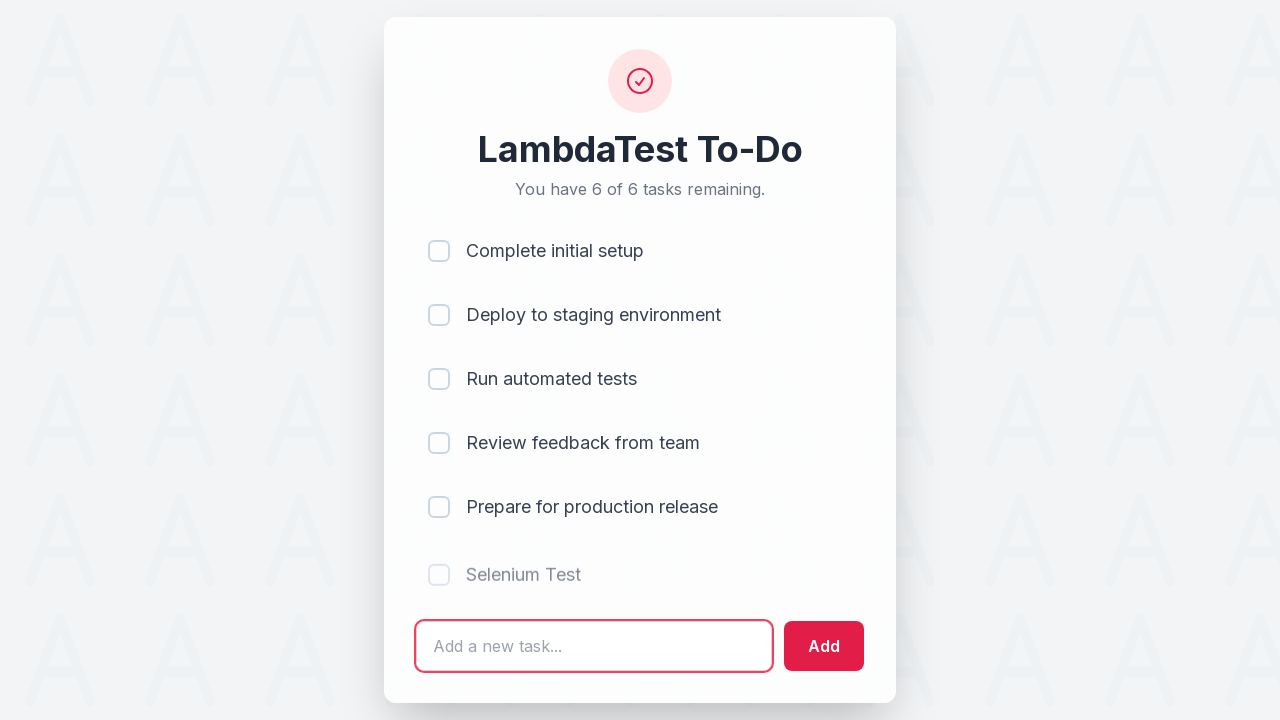

Verified new todo item 'Selenium Test' was added successfully
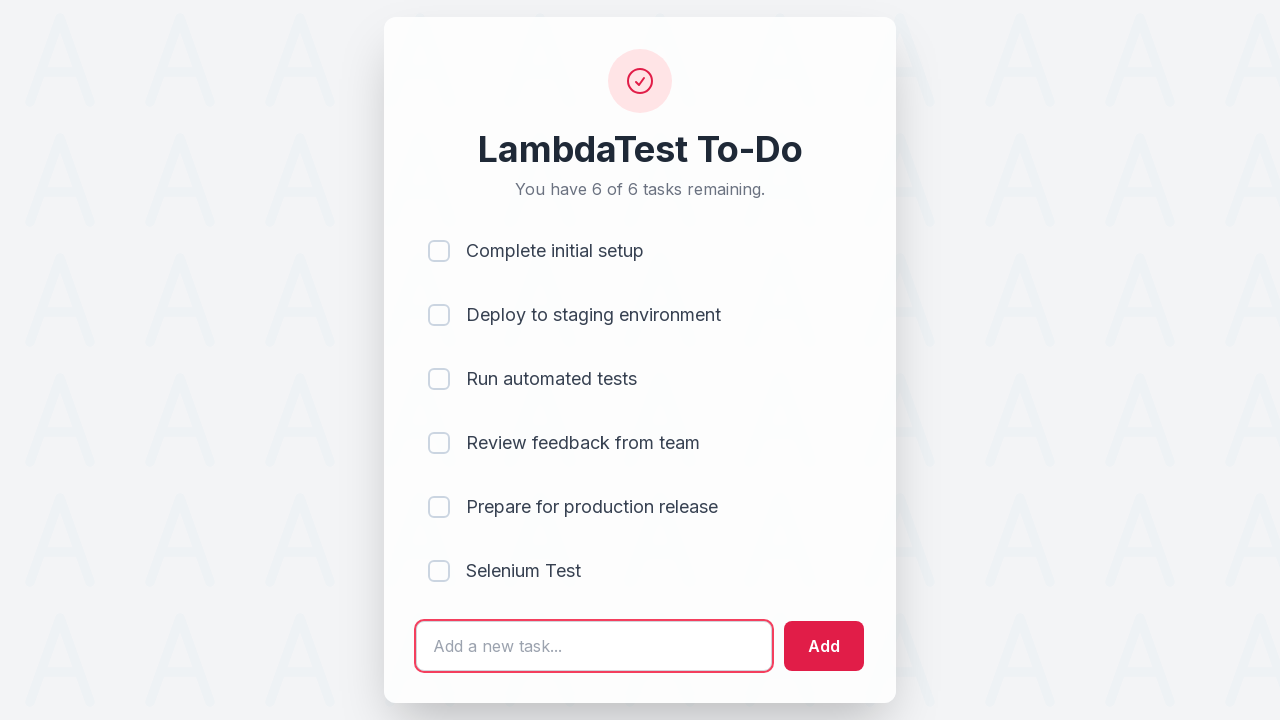

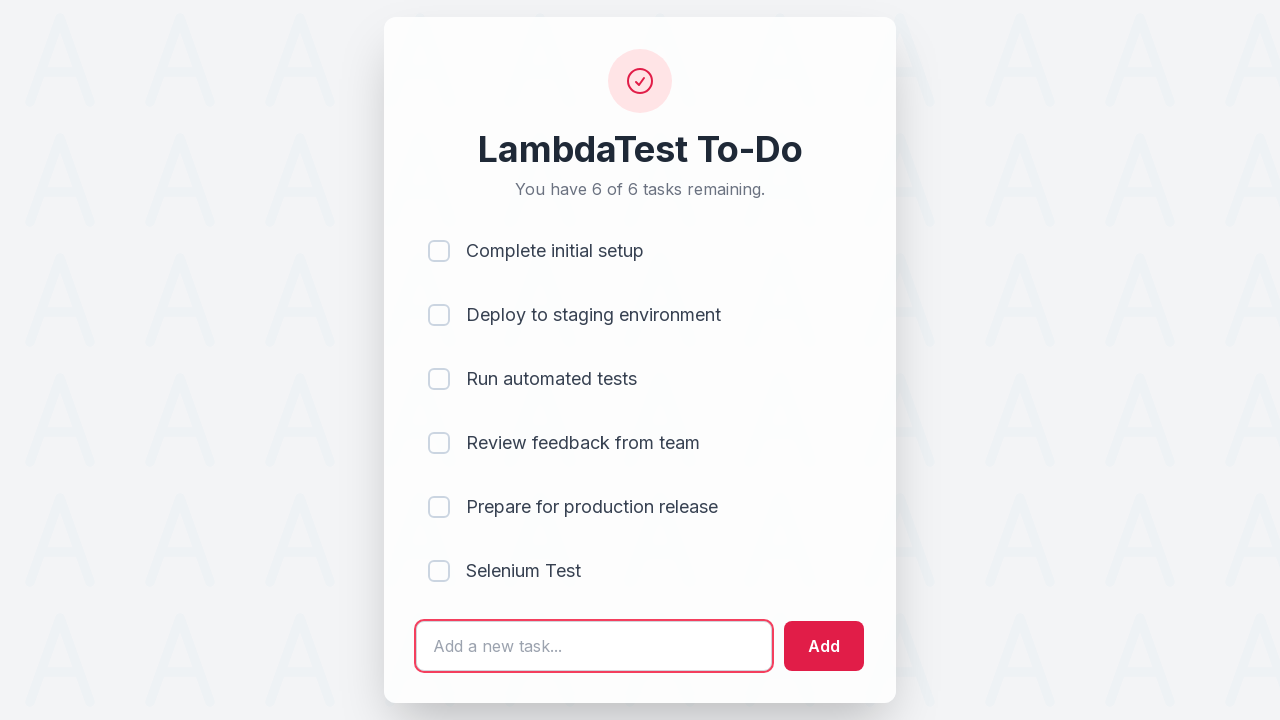